Tests a form submission by filling out full name, email, current address, and permanent address fields, then clicking submit

Starting URL: https://demoqa.com/text-box

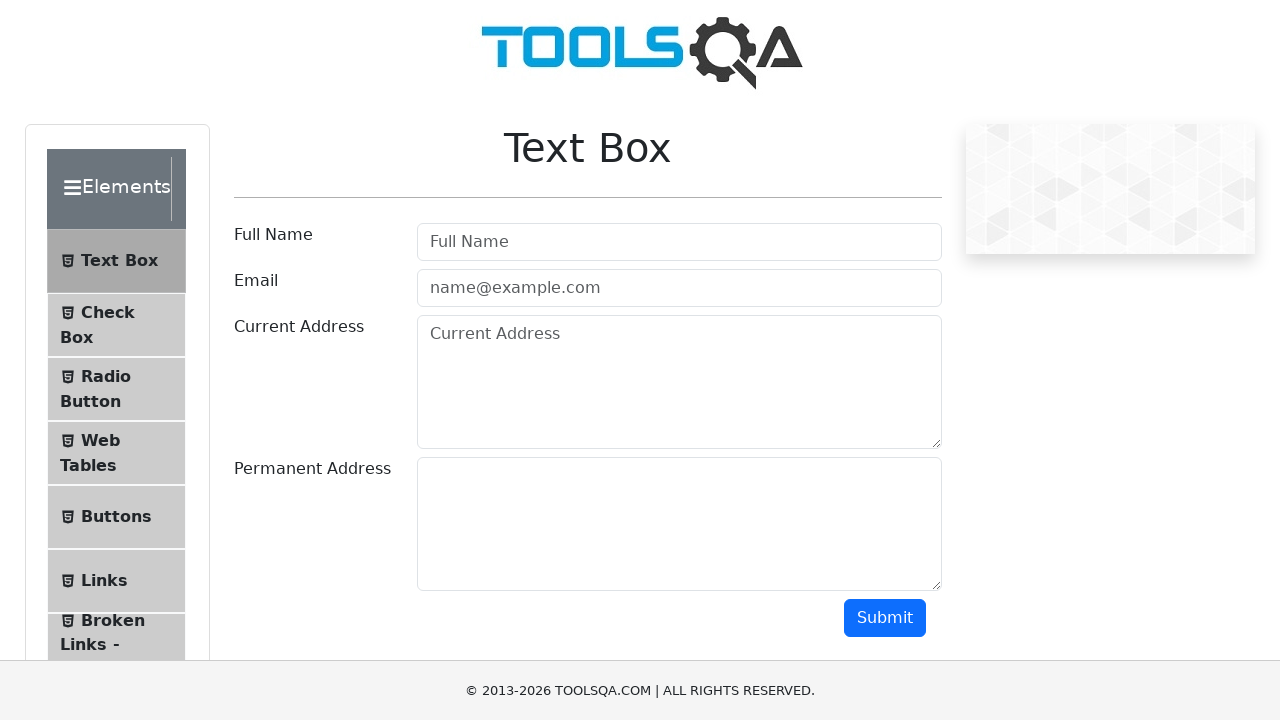

Filled full name field with 'Jessica Simpson' on input[placeholder='Full Name']
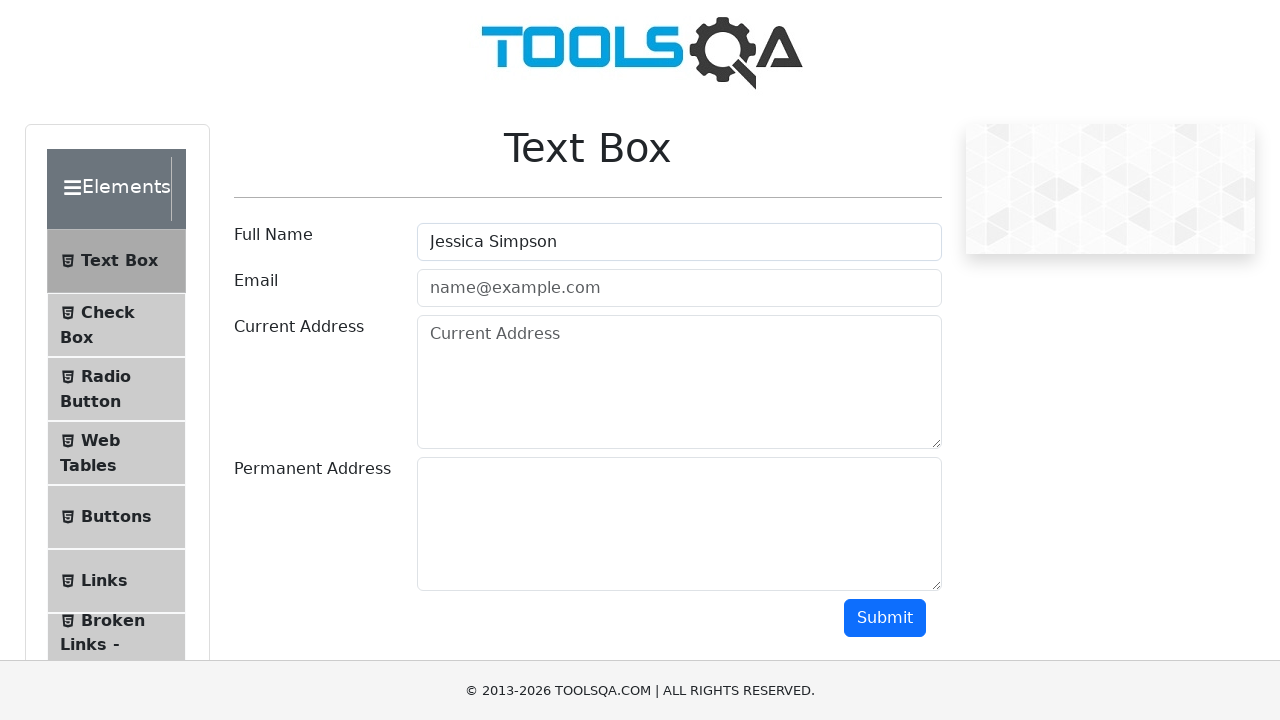

Filled email field with 'jessica.simpson123@gmail.com' on input[placeholder='name@example.com']
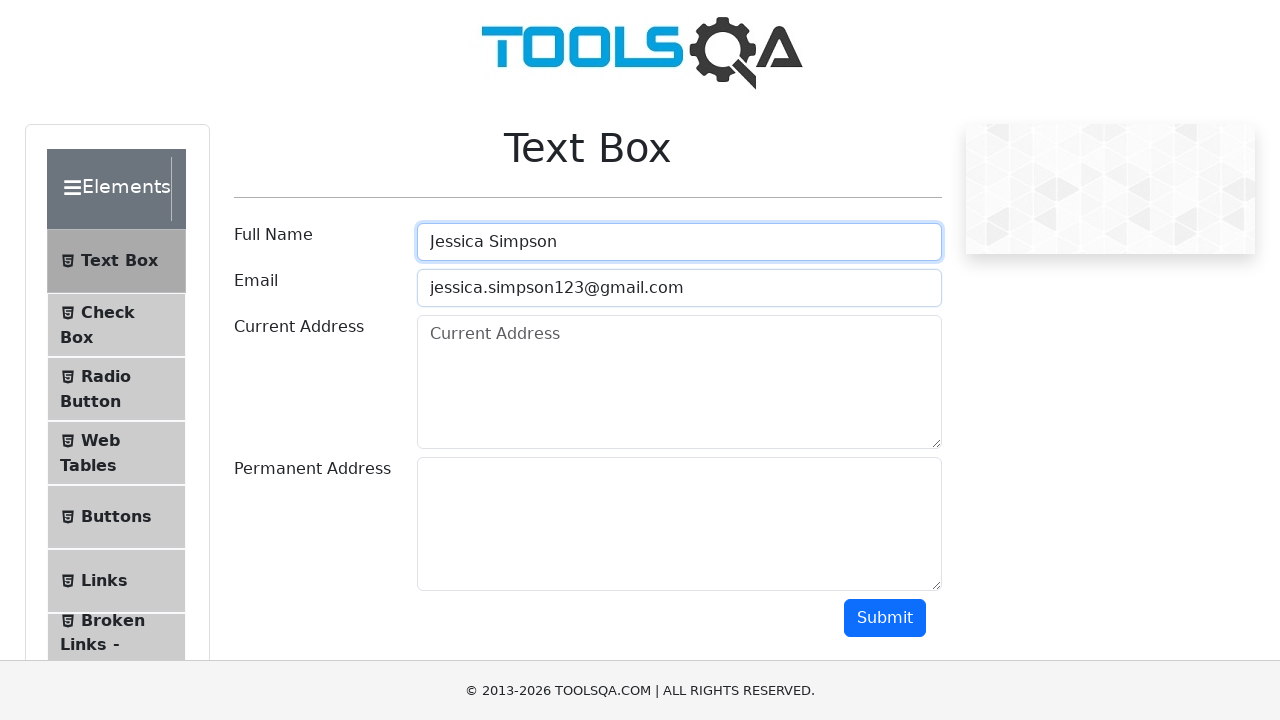

Filled current address field with 'Hollywood, CA, USA' on textarea#currentAddress
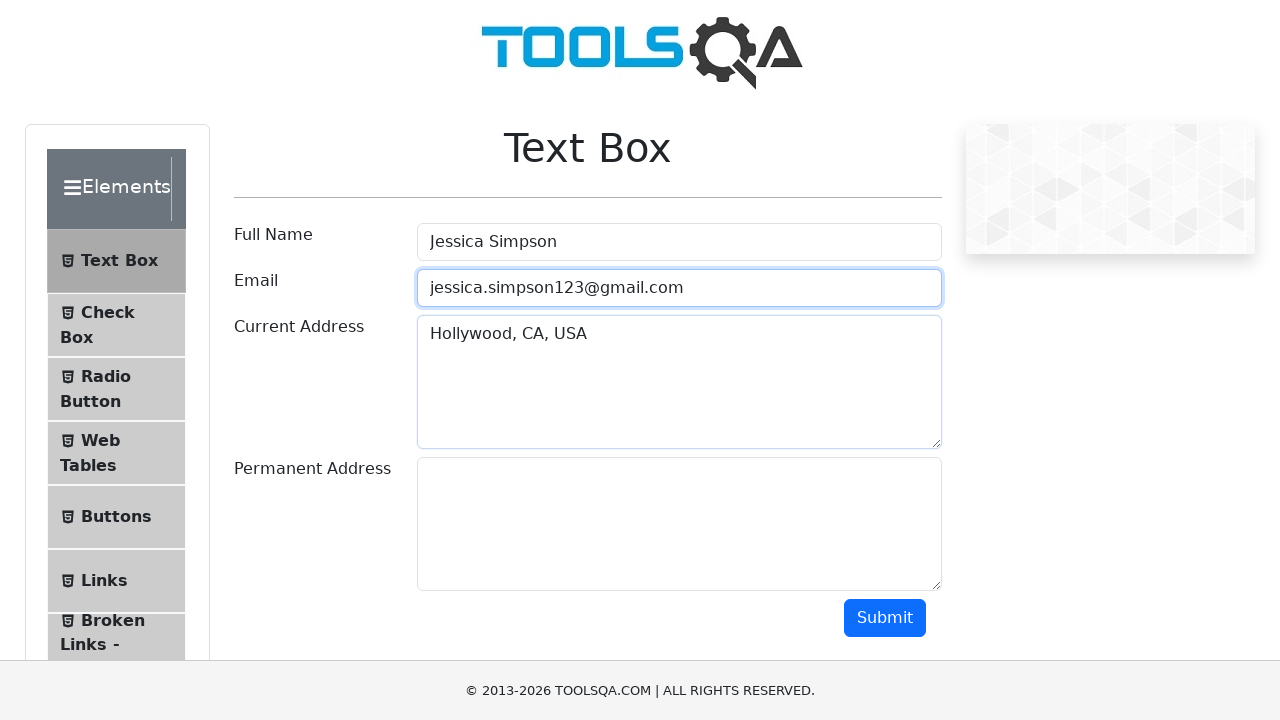

Filled permanent address field with 'Hollywood, CA, USA' on textarea#permanentAddress
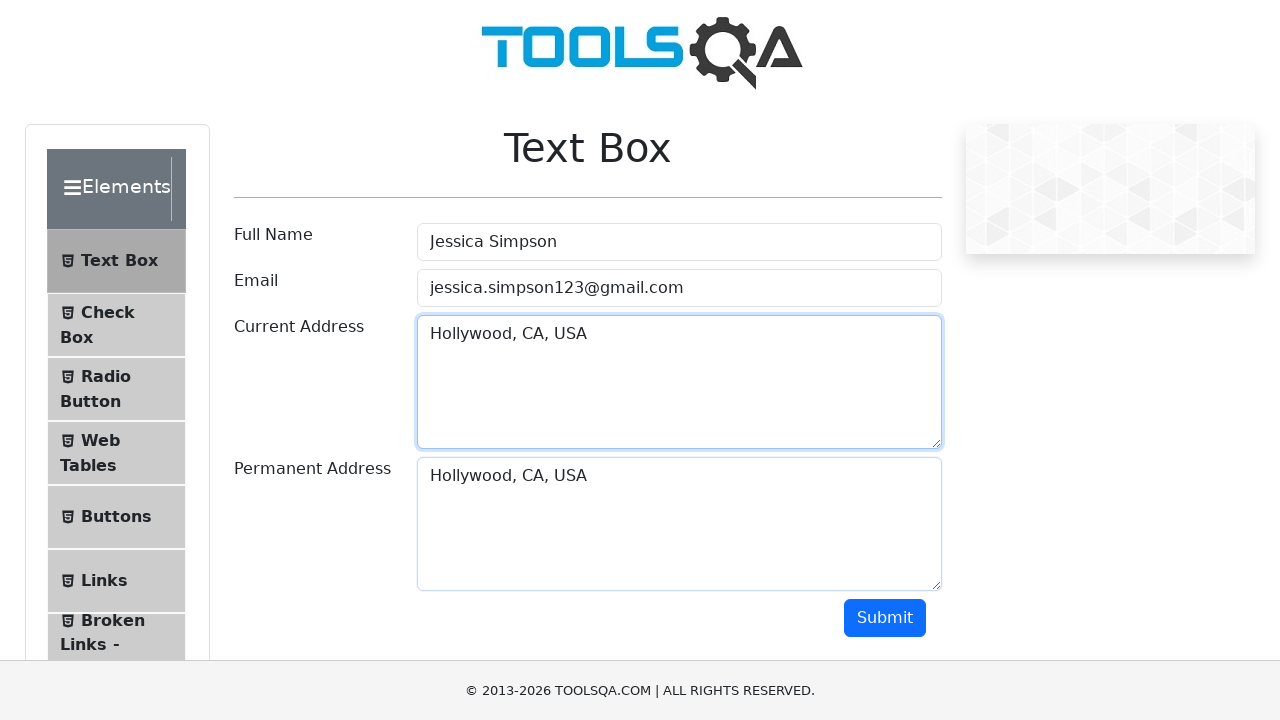

Clicked Submit button to submit the form at (885, 618) on button:has-text('Submit')
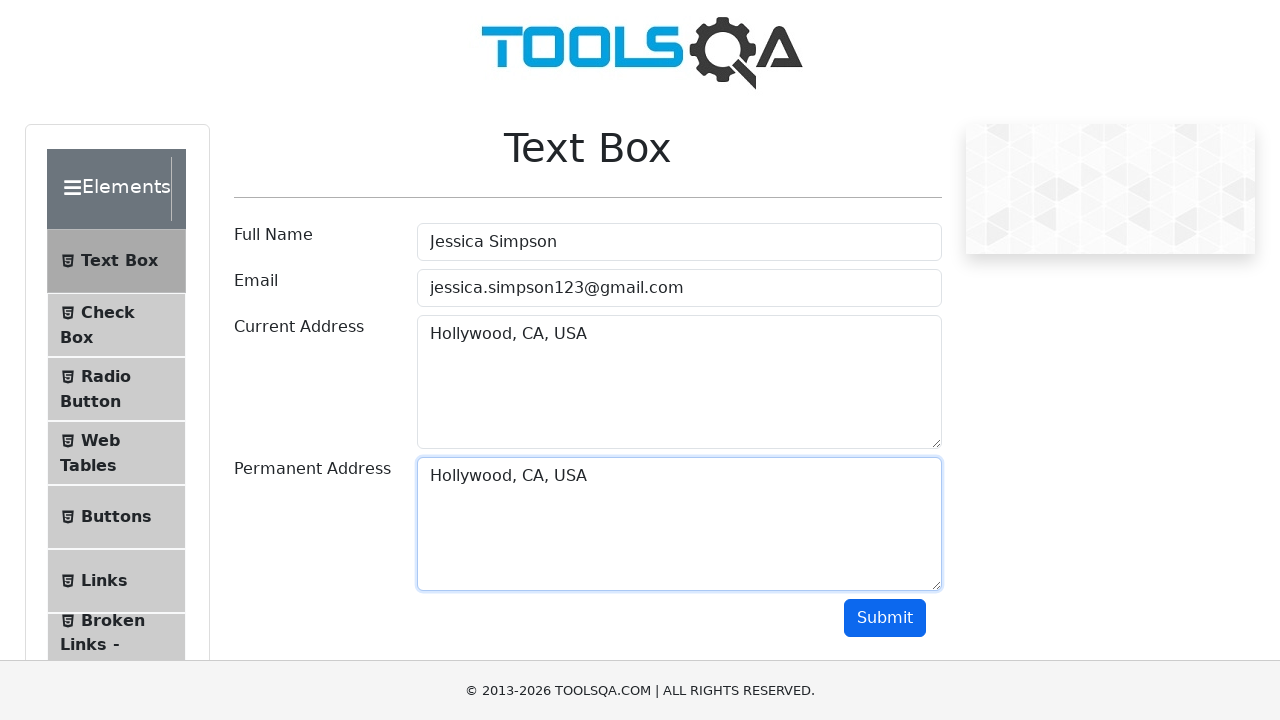

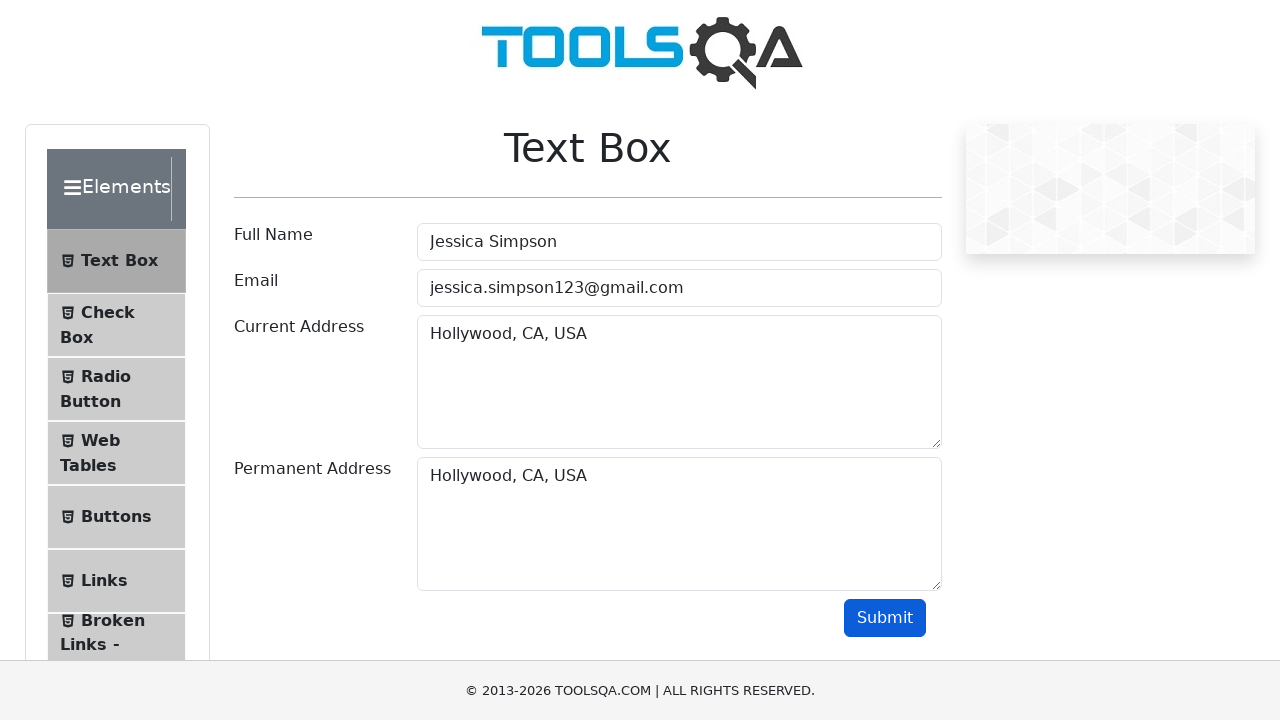